Tests checkbox functionality by verifying its visibility, enabled state, and then clicking to select it

Starting URL: https://rahulshettyacademy.com/AutomationPractice/

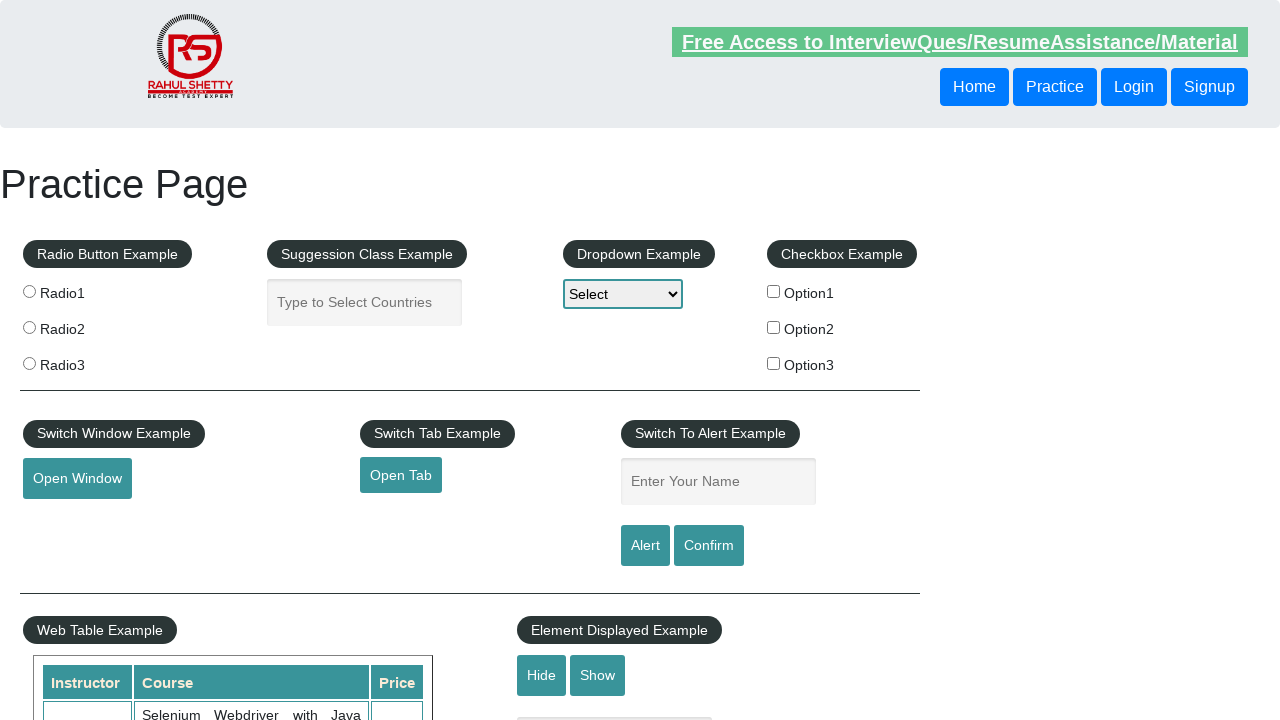

Located checkbox element with ID 'checkBoxOption1'
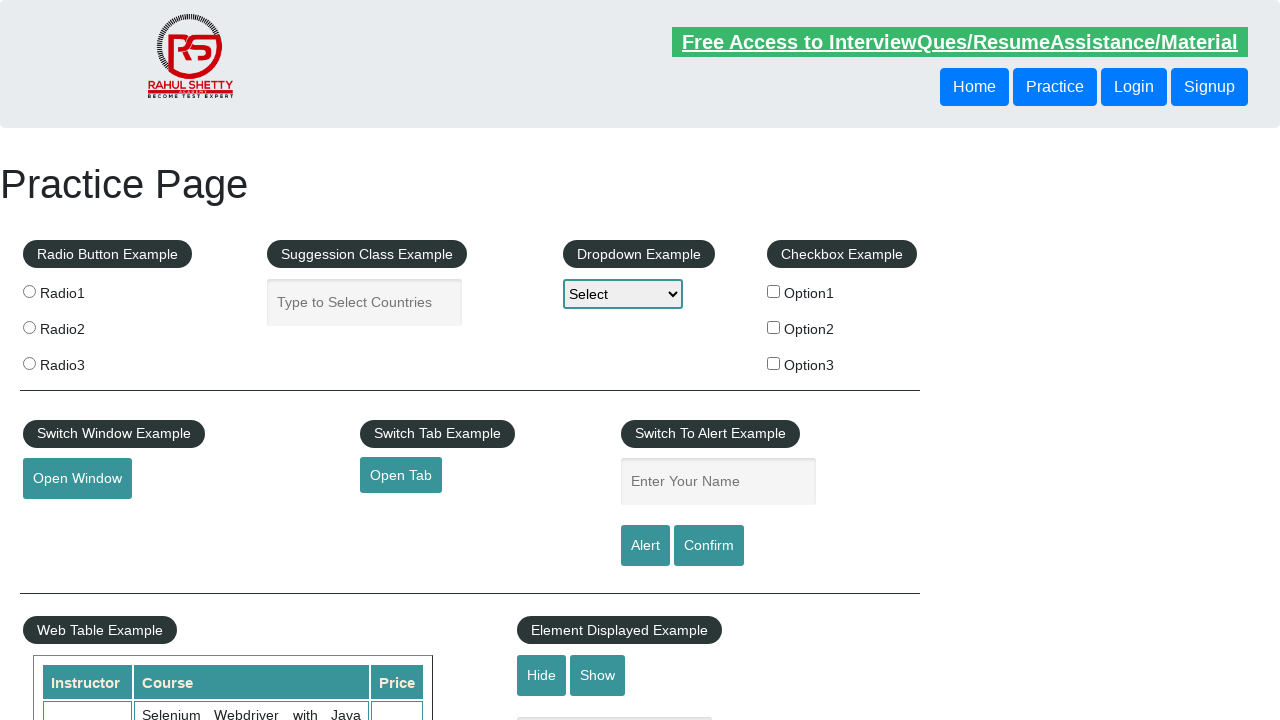

Verified checkbox is visible and enabled
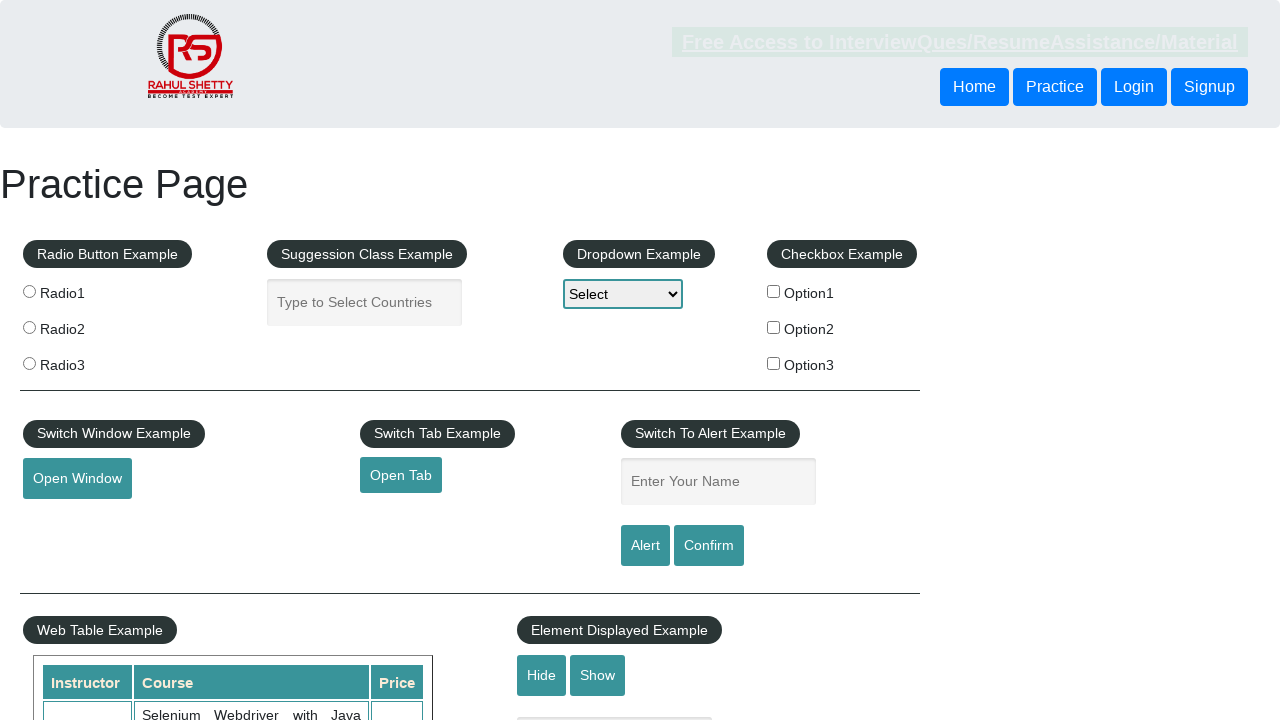

Clicked checkbox to select it at (774, 291) on #checkBoxOption1
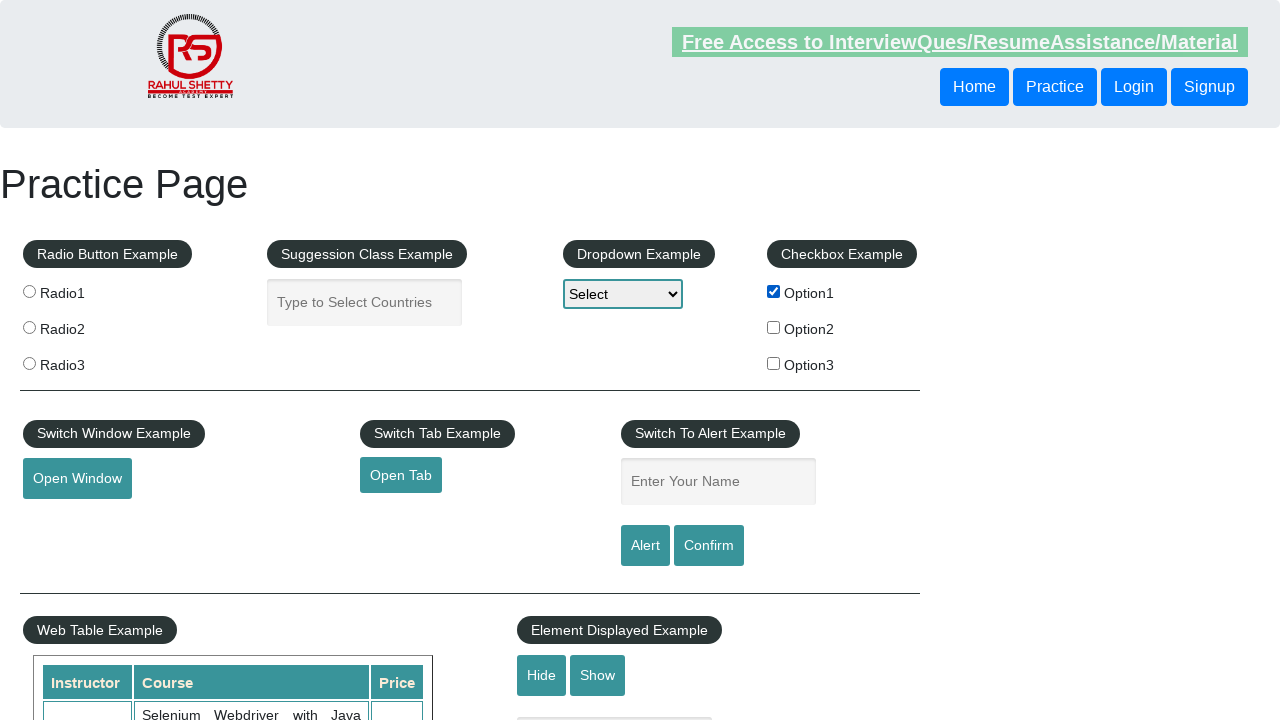

Verified checkbox is now selected
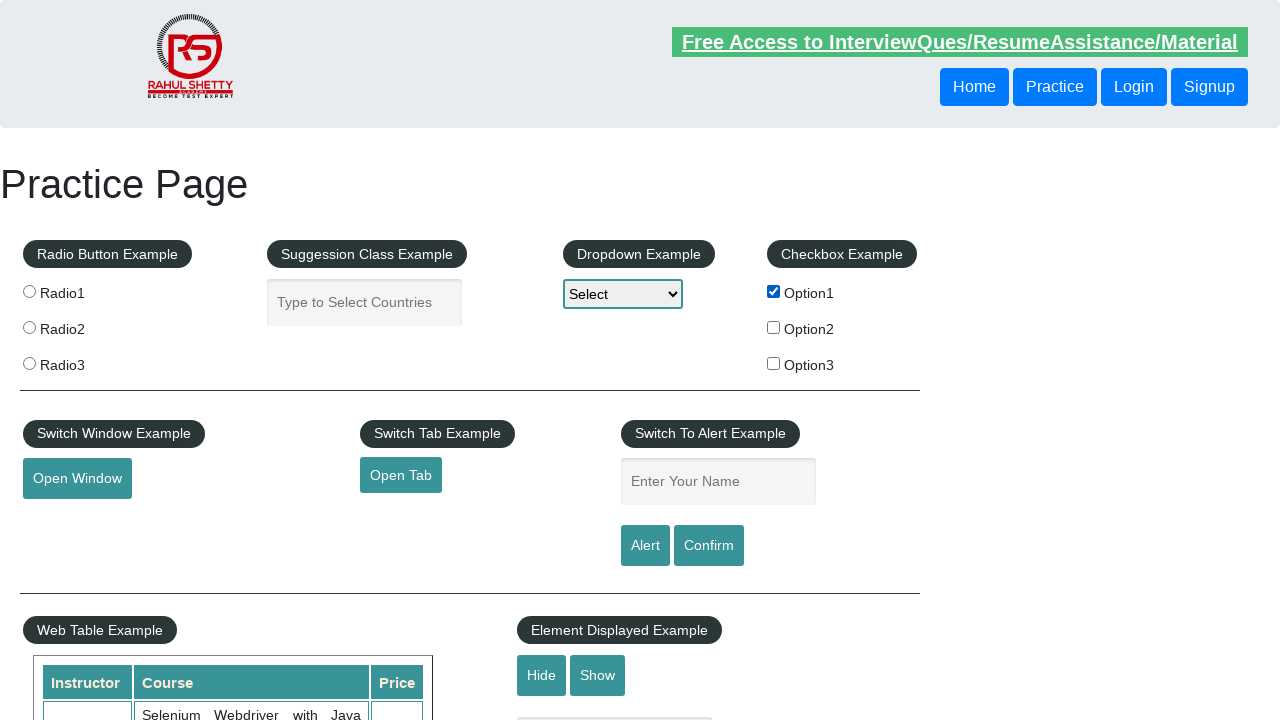

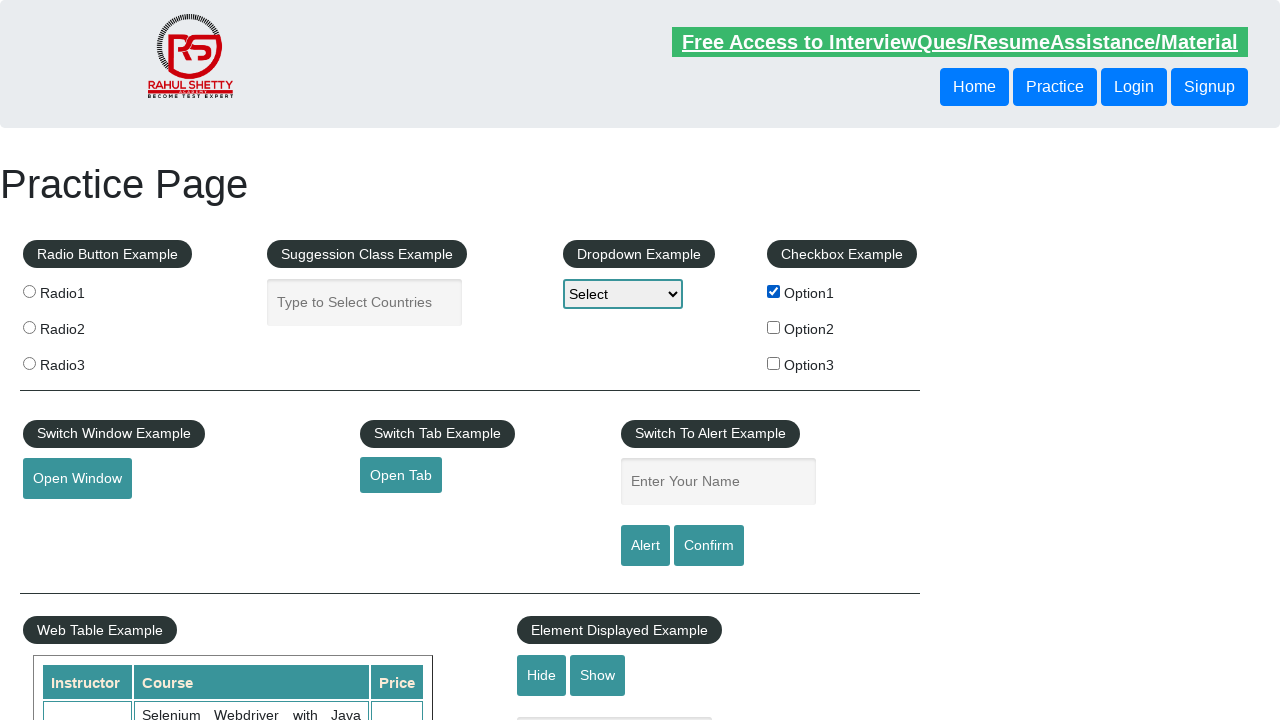